Tests adding a book to cart and verifying the cart displays correct item count and price, then navigating to cart page to verify subtotal and total amounts

Starting URL: http://practice.automationtesting.in/

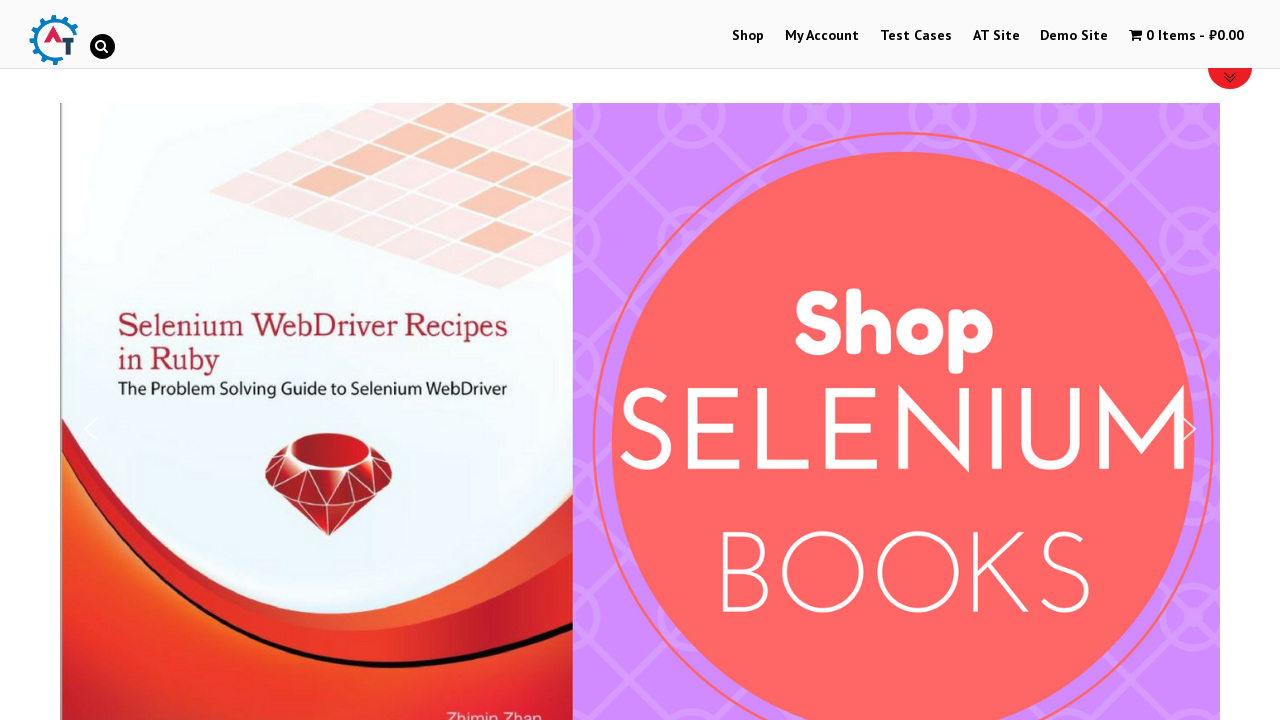

Clicked on Shop tab at (748, 36) on #menu-item-40 a
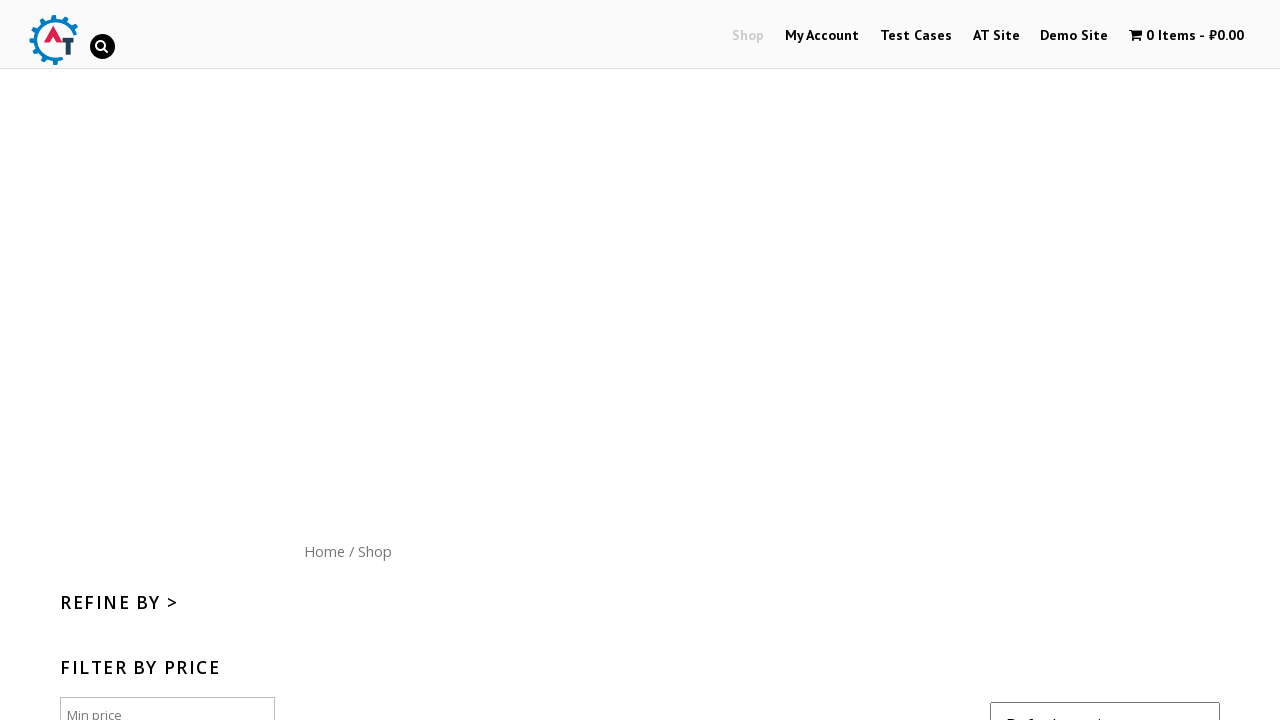

Clicked 'Add to Cart' button for HTML5 WebApp Development book at (1115, 361) on .post-182 a:nth-child(2)
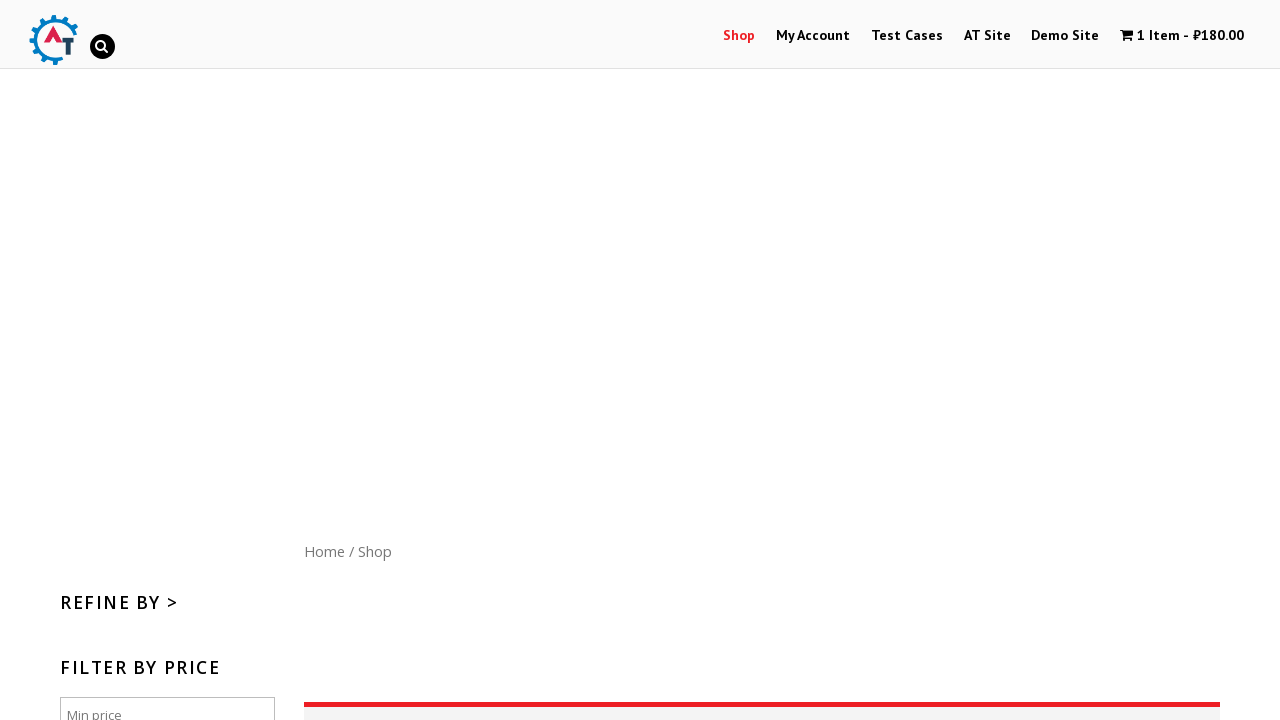

Cart contents element loaded
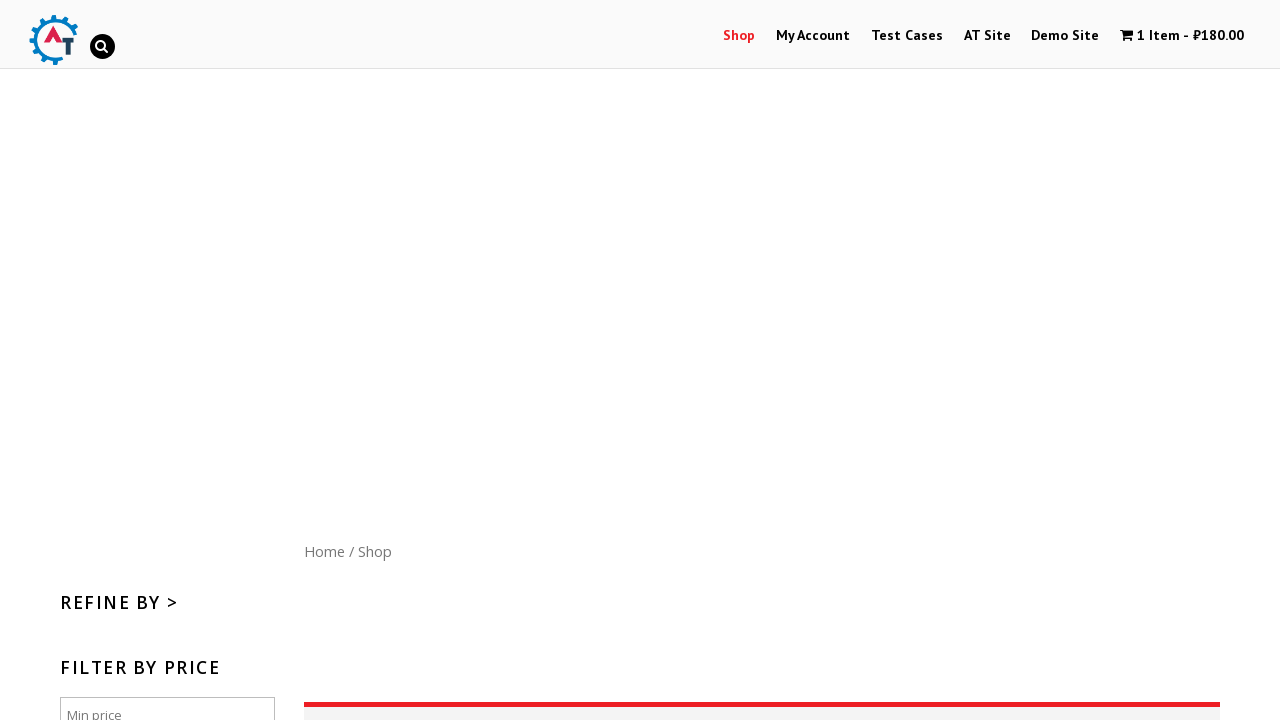

Cart price amount element loaded and is visible
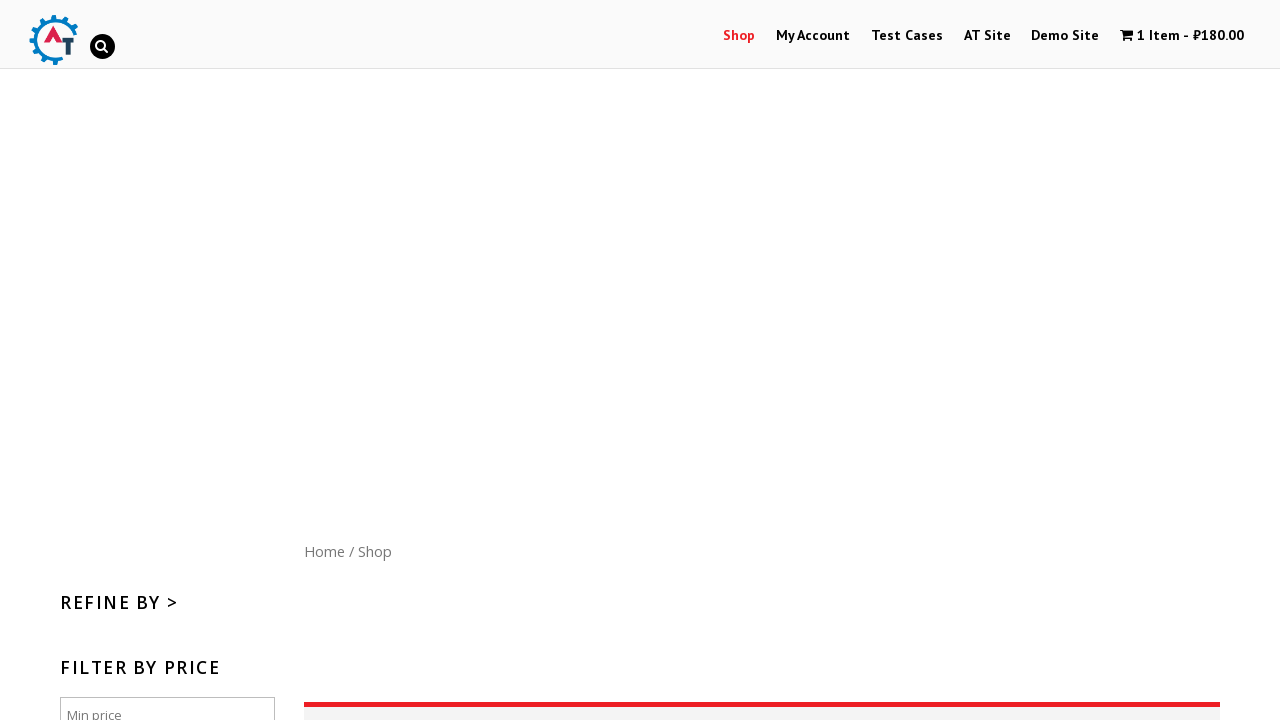

Clicked on cart menu to navigate to cart page at (1182, 36) on .wpmenucart-contents
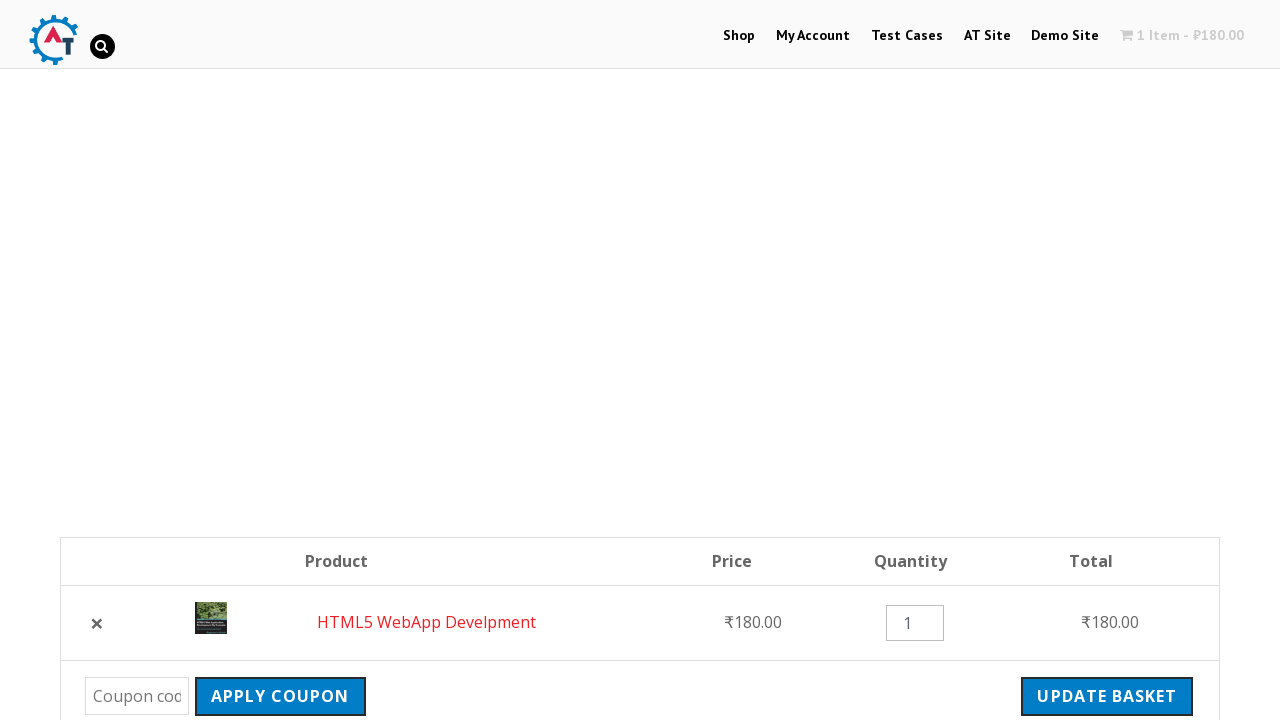

Subtotal element loaded on cart page
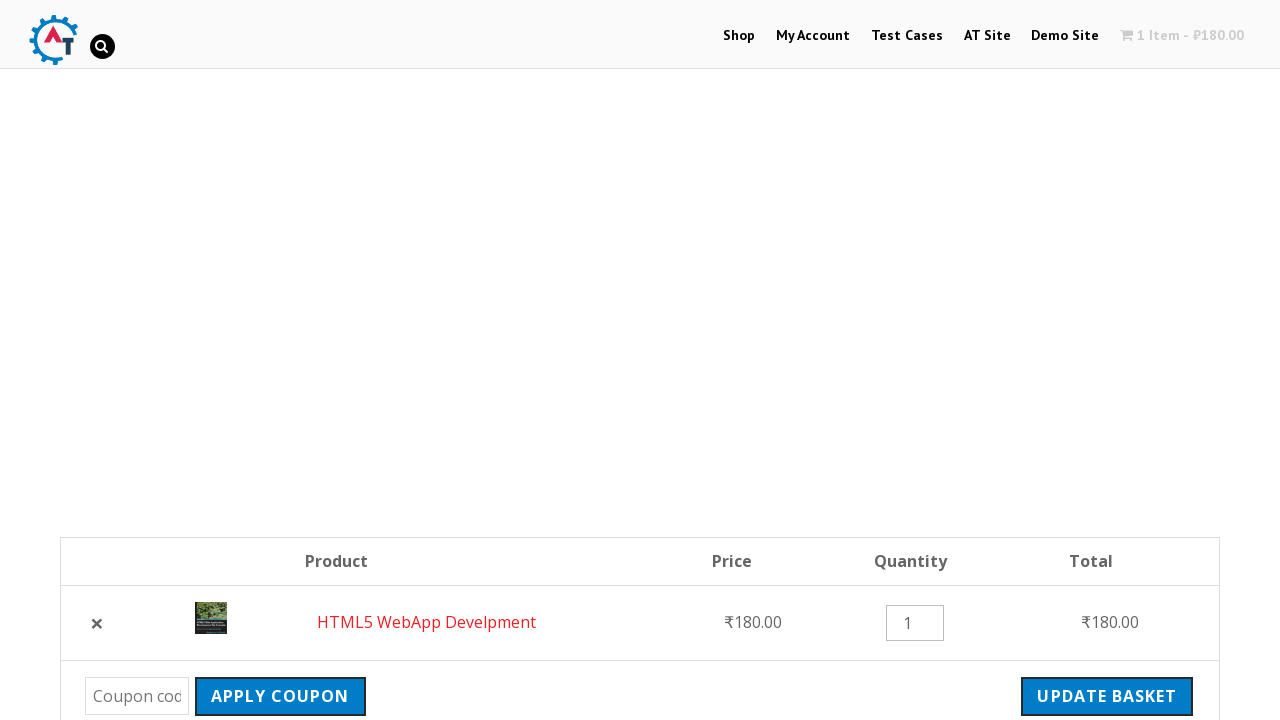

Total amount element loaded on cart page
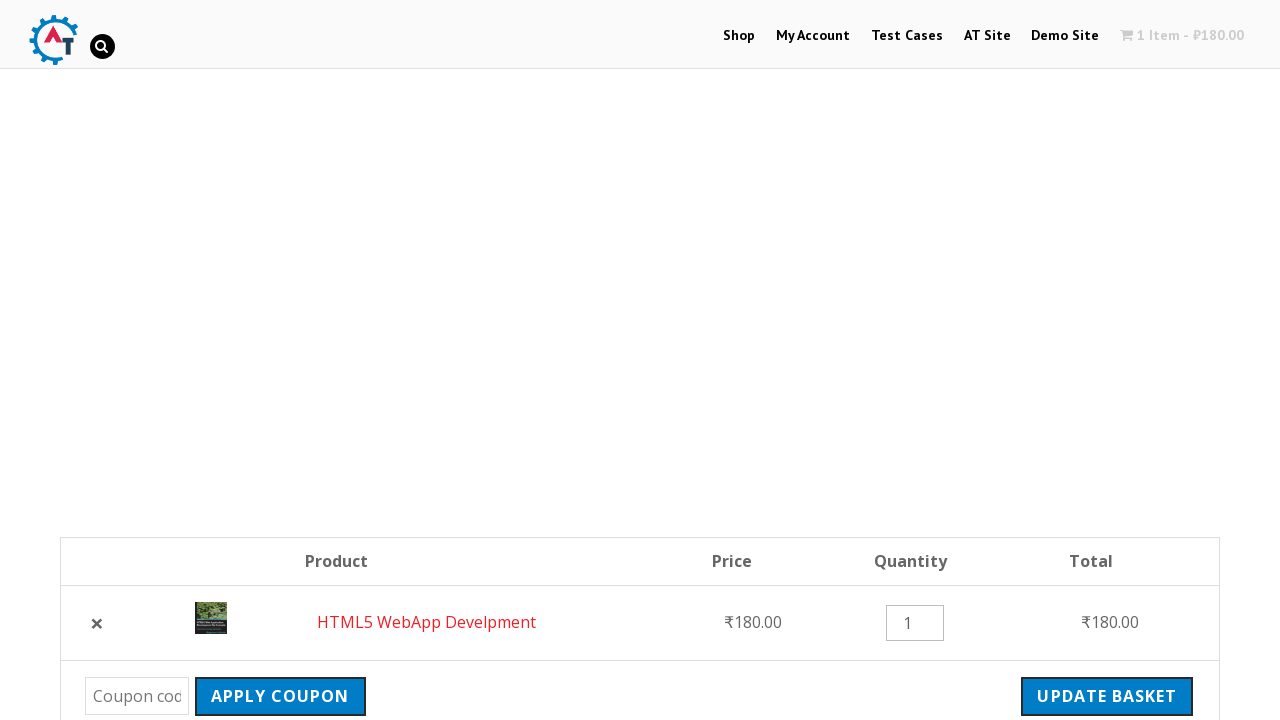

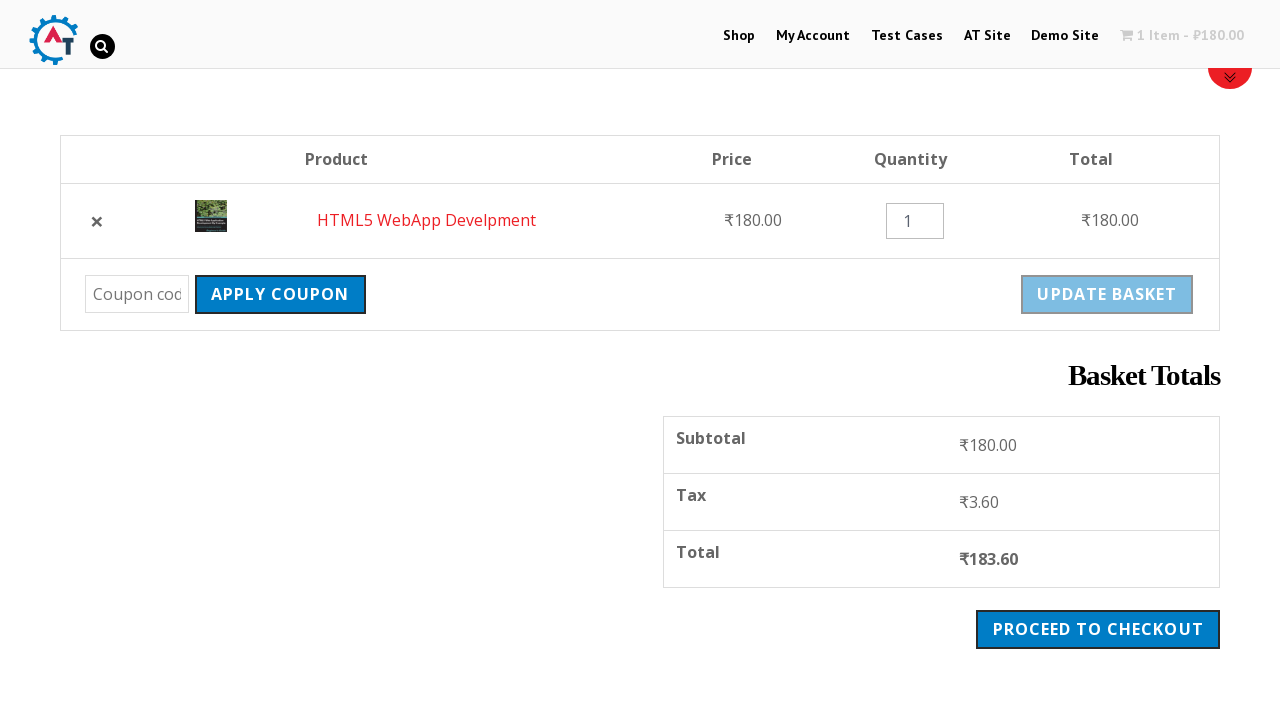